Tests that clicking the Email column header sorts the email addresses in ascending alphabetical order

Starting URL: http://the-internet.herokuapp.com/tables

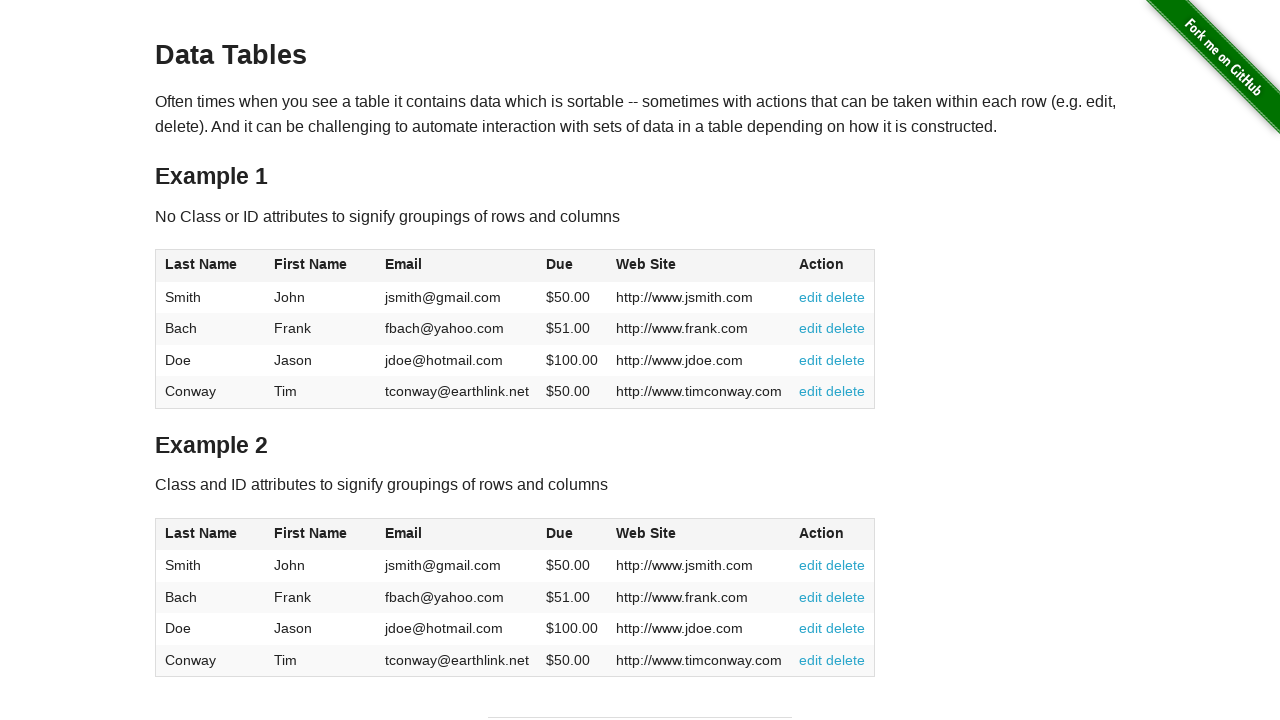

Clicked Email column header to sort at (457, 266) on #table1 thead tr th:nth-of-type(3)
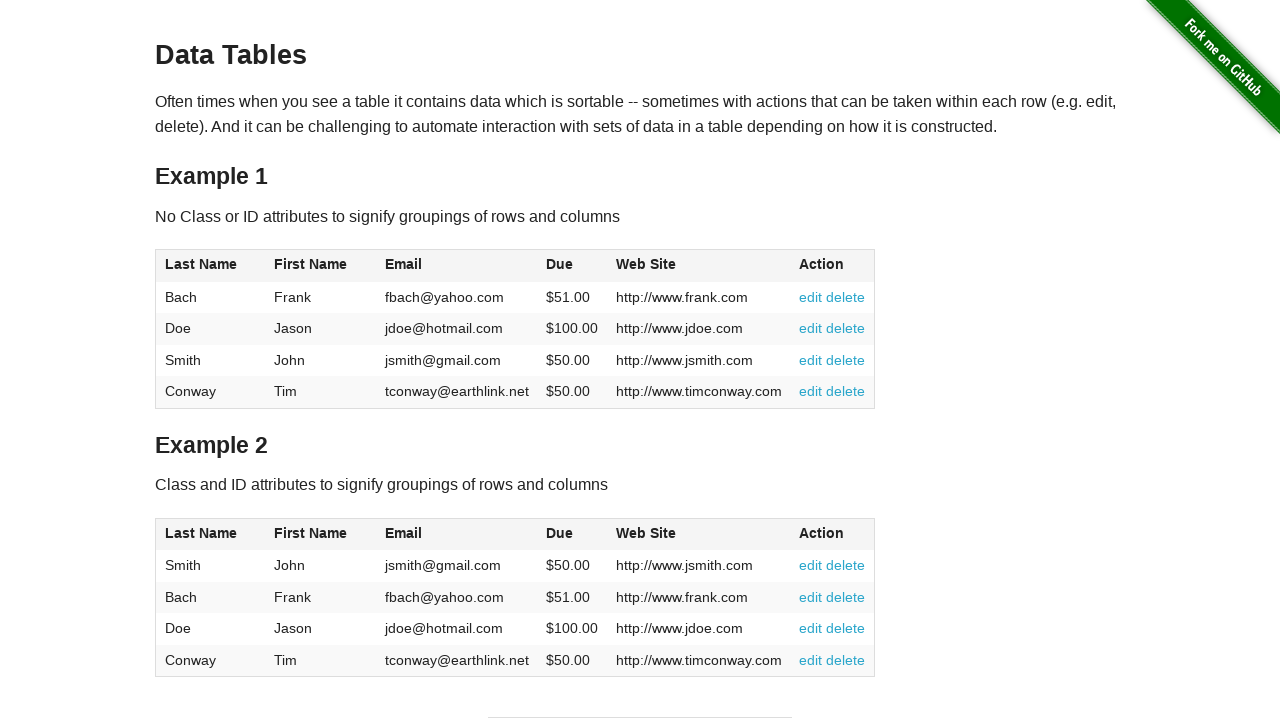

Table sorted by email column in ascending order
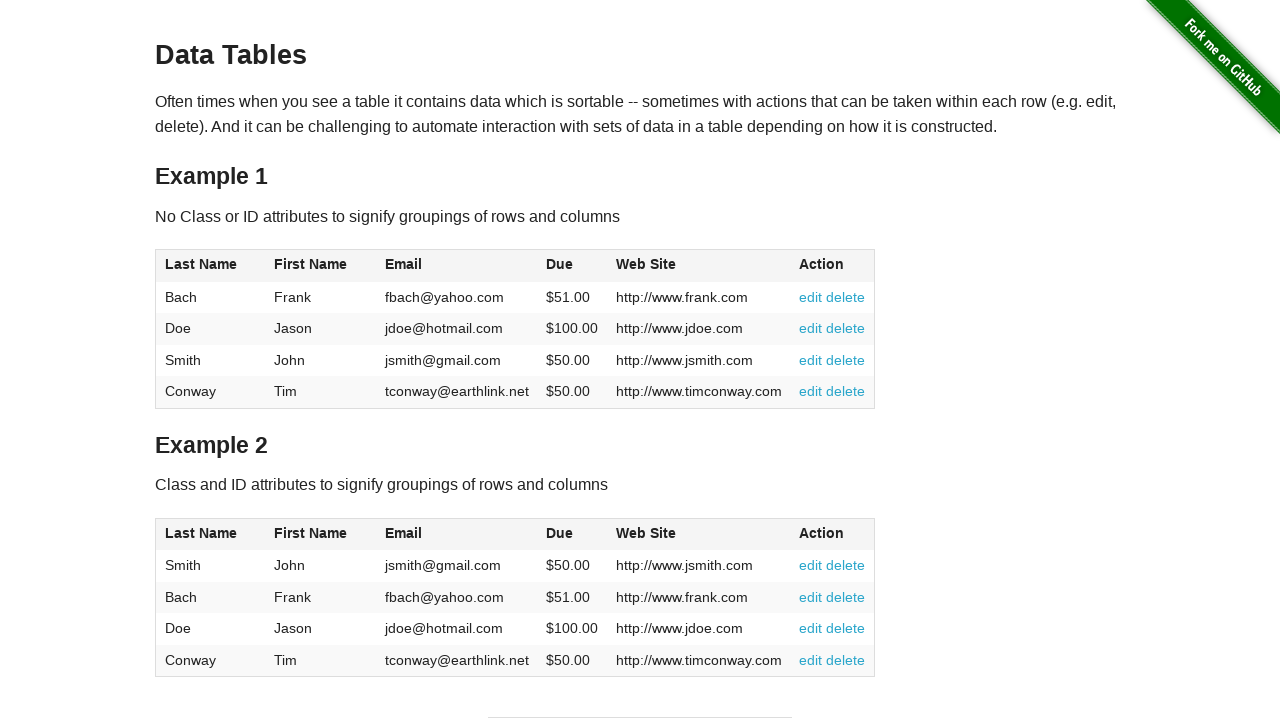

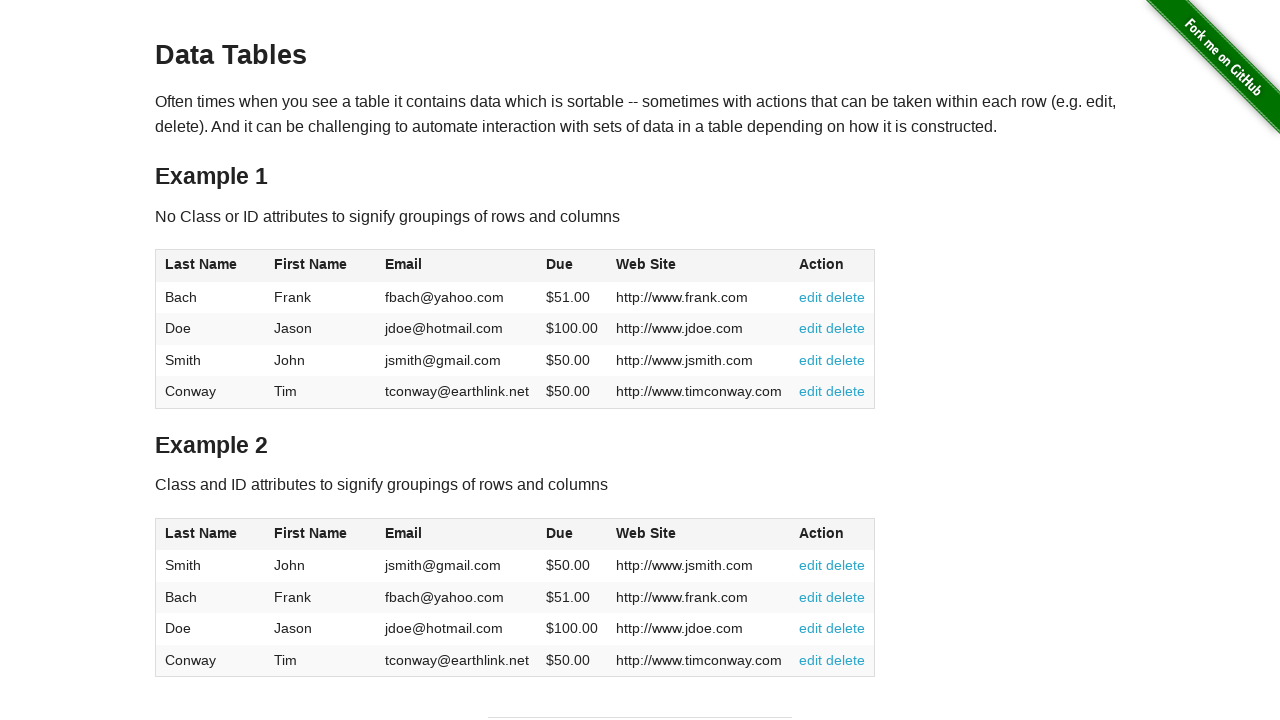